Navigates to MoneyControl markets page and takes screenshots of the full page and a specific element

Starting URL: https://www.moneycontrol.com/markets/fno-market-snapshot

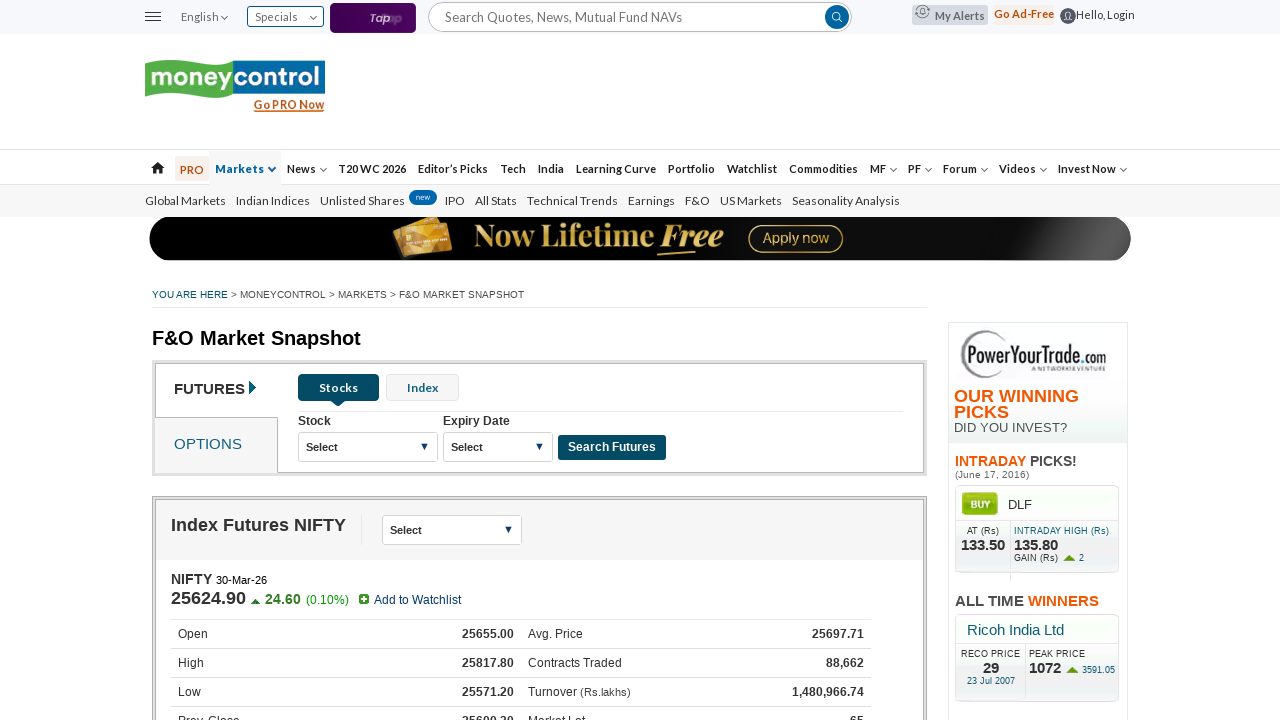

Waited for page to fully load (networkidle state)
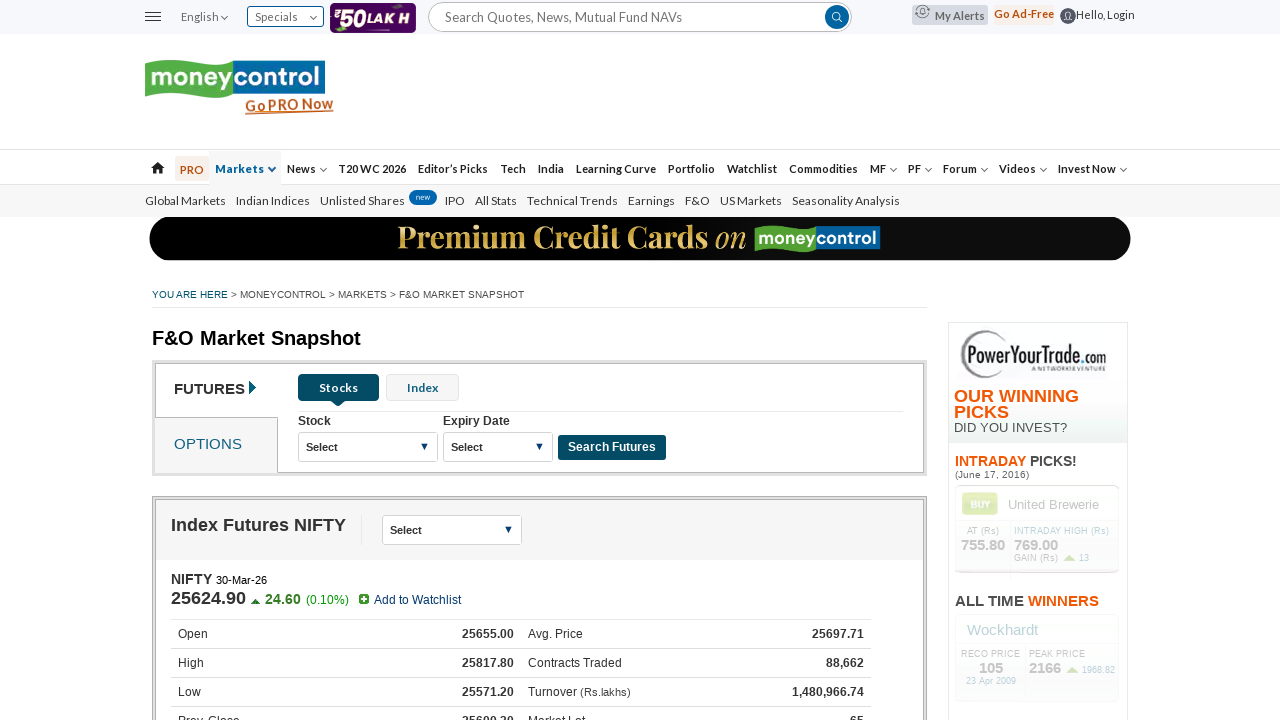

Took full page screenshot of MoneyControl markets page
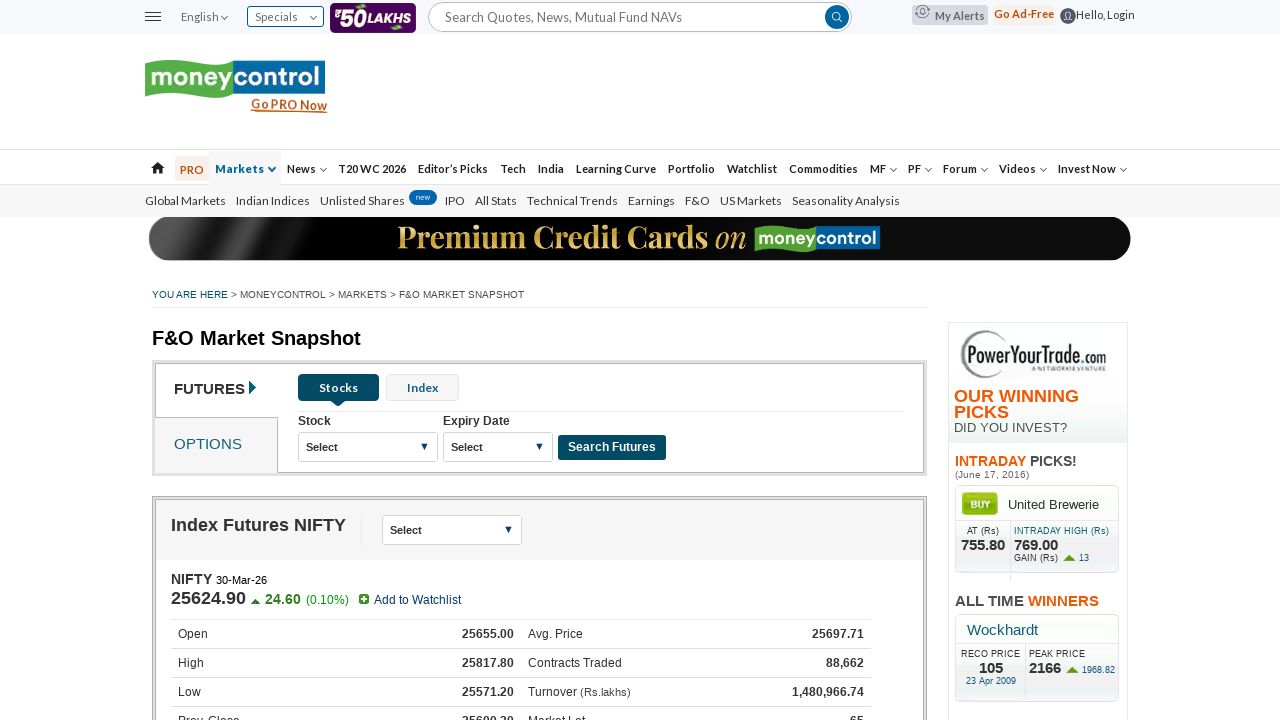

Located specific element with leftD class
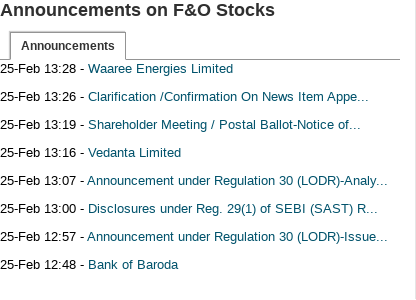

Took screenshot of specific element (leftD div)
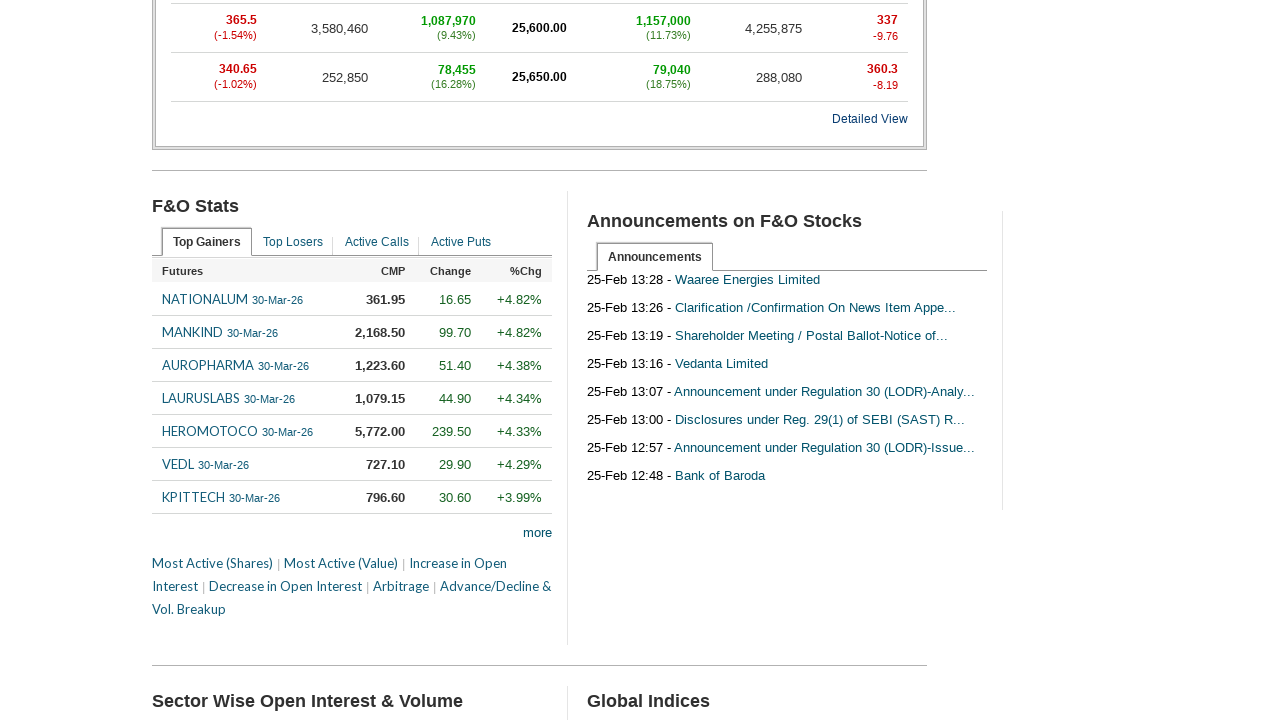

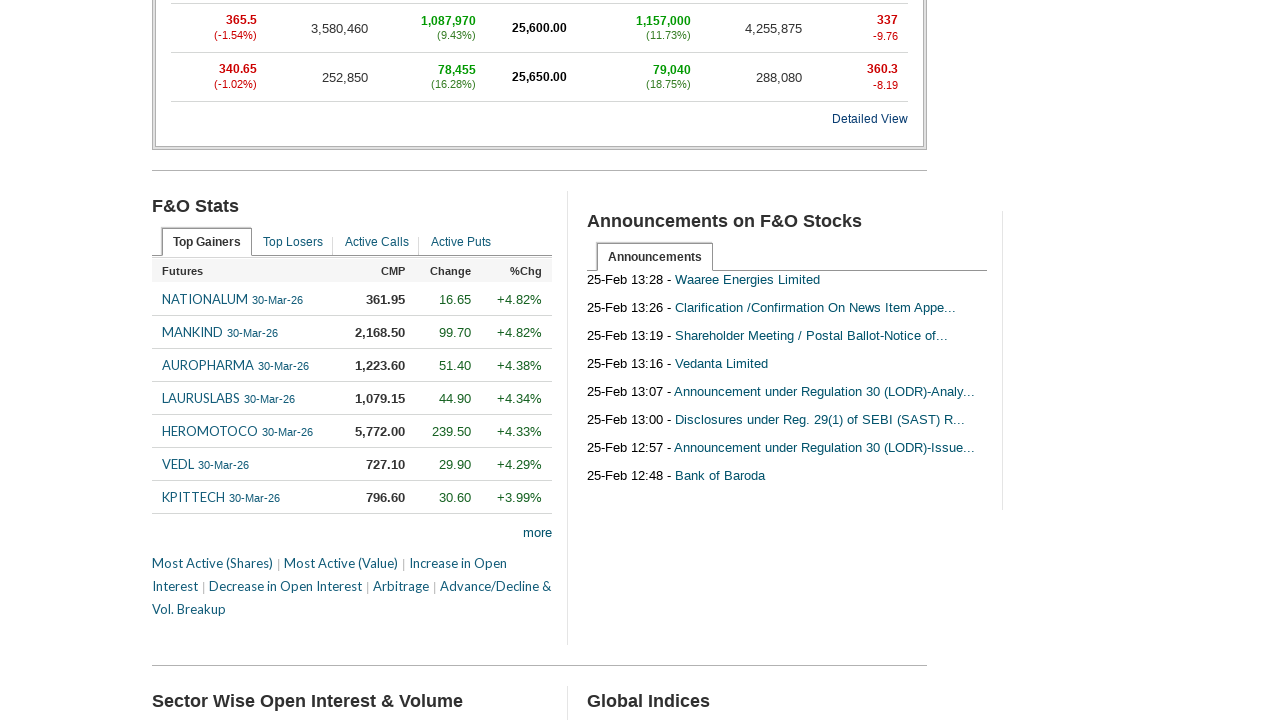